Tests JavaScript confirmation alert by triggering it, accepting it, and verifying the confirmation message

Starting URL: http://practice.cydeo.com/javascript_alerts

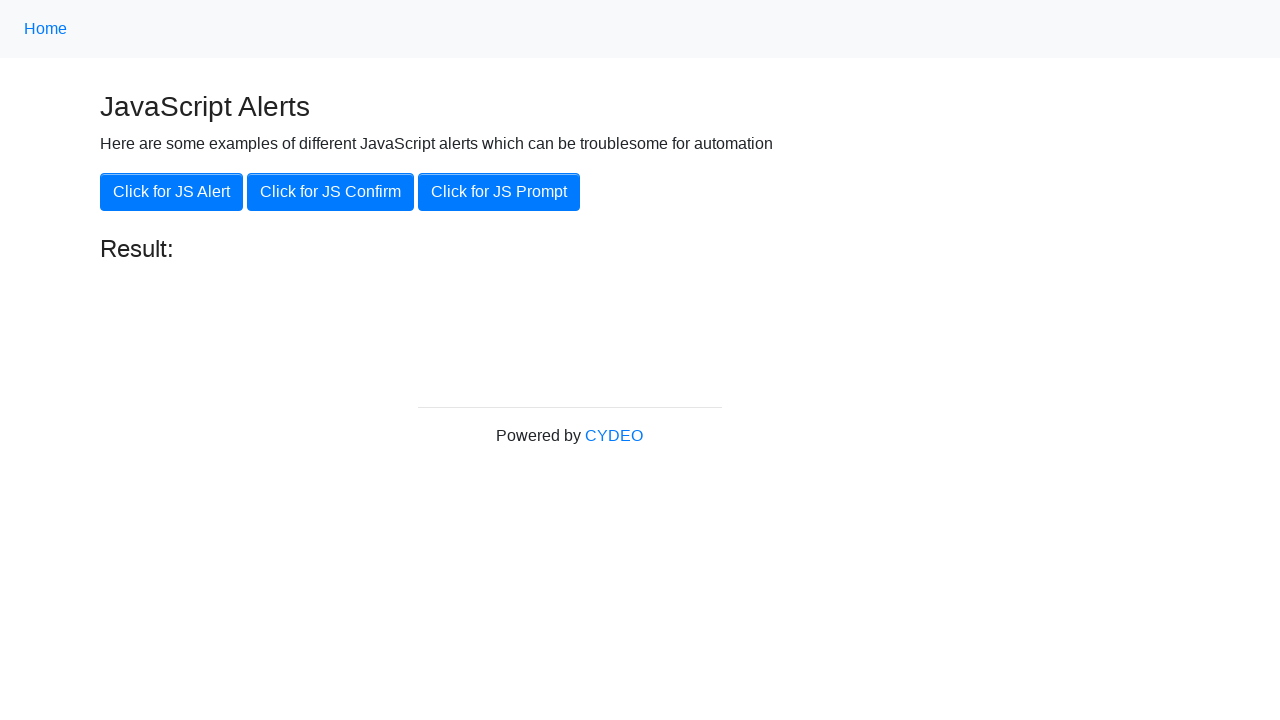

Clicked the 'Click for JS Confirm' button at (330, 192) on xpath=//button[.='Click for JS Confirm']
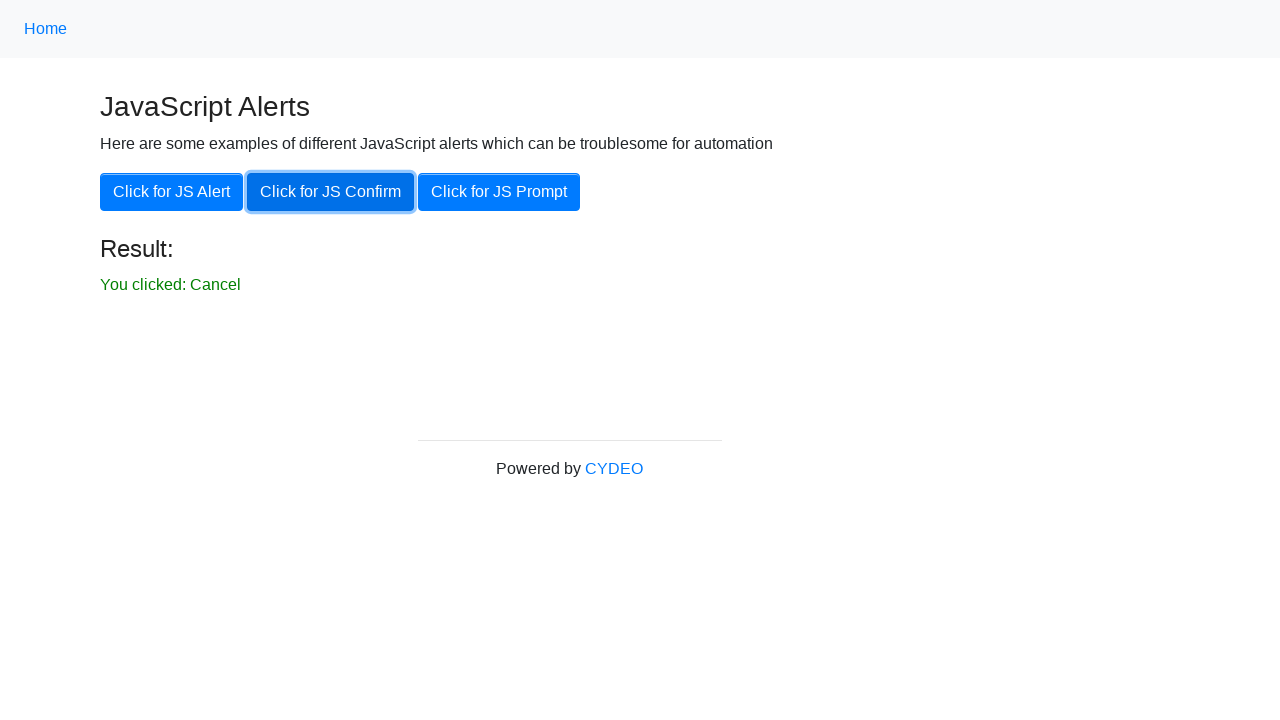

Set up dialog handler to accept confirmation alerts
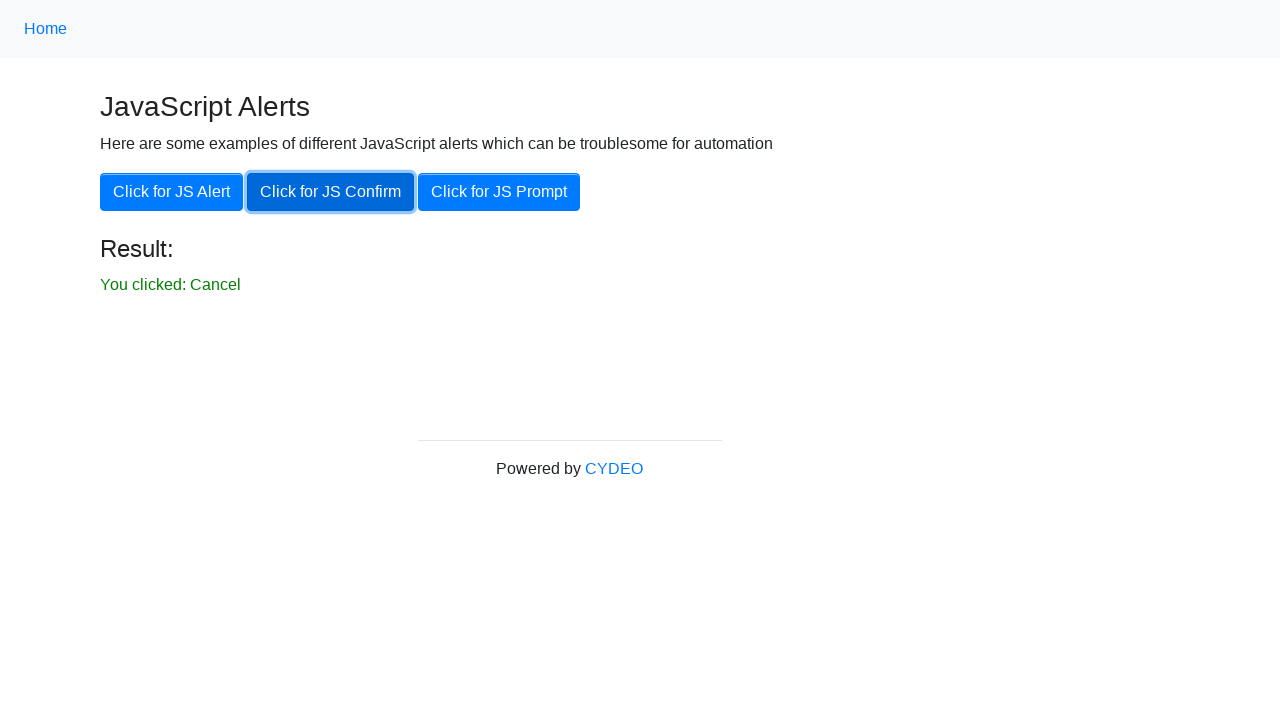

Clicked the 'Click for JS Confirm' button to trigger confirmation alert at (330, 192) on xpath=//button[.='Click for JS Confirm']
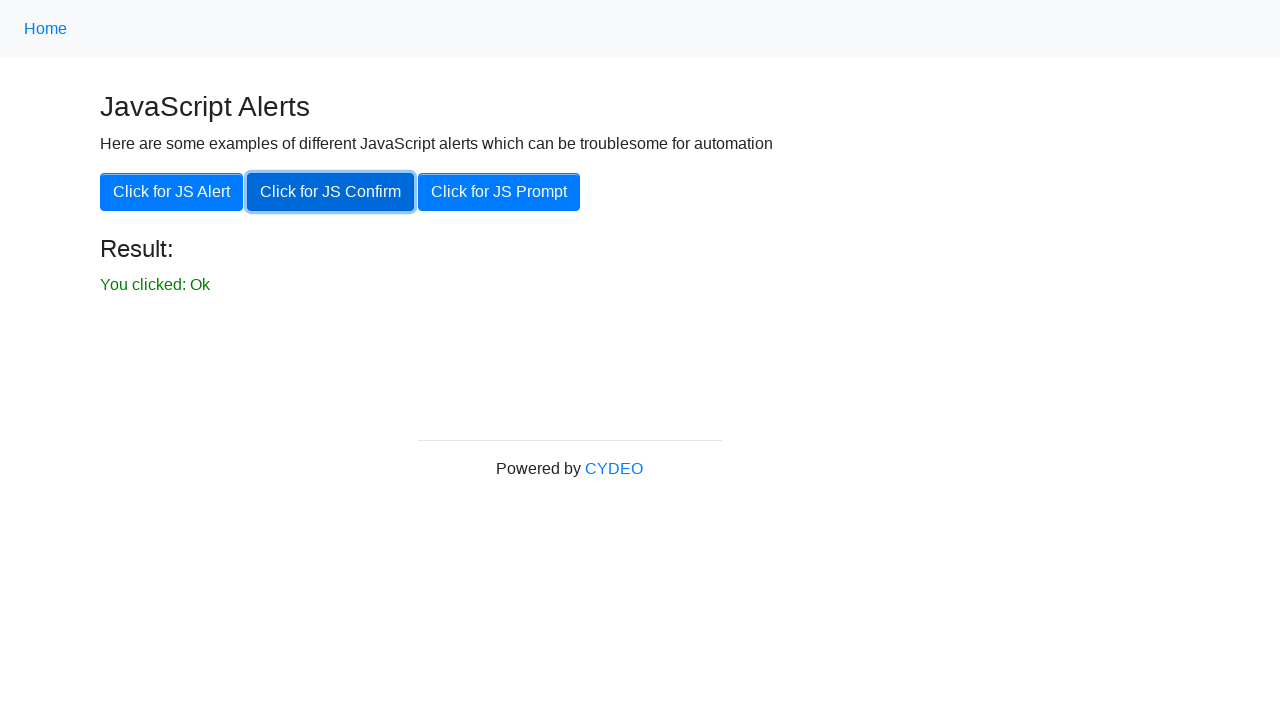

Result message element became visible
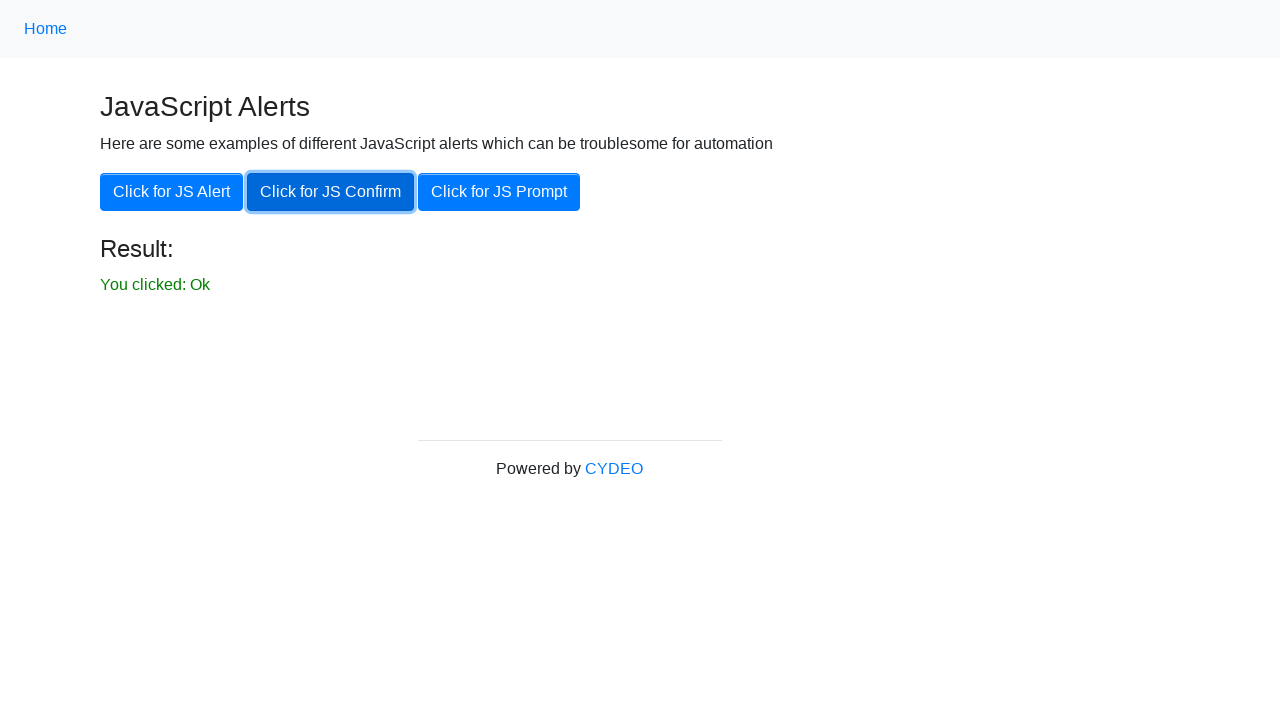

Located result element
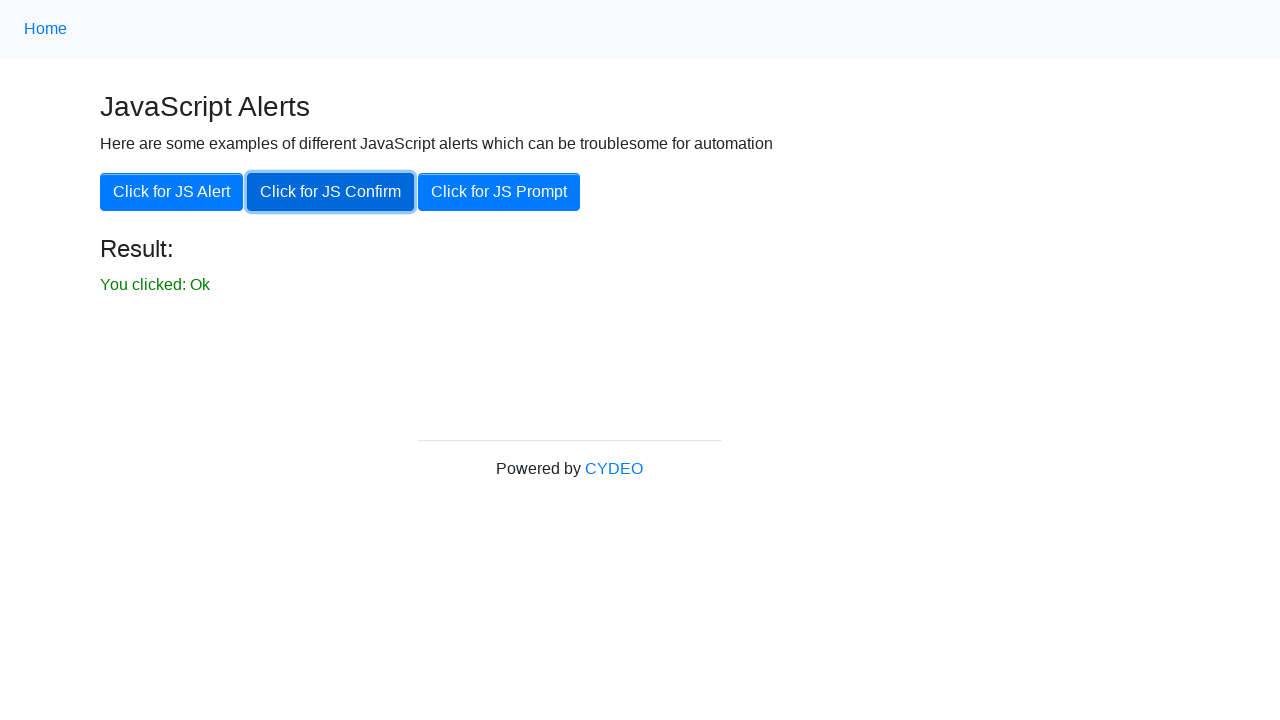

Verified result text matches 'You clicked: Ok'
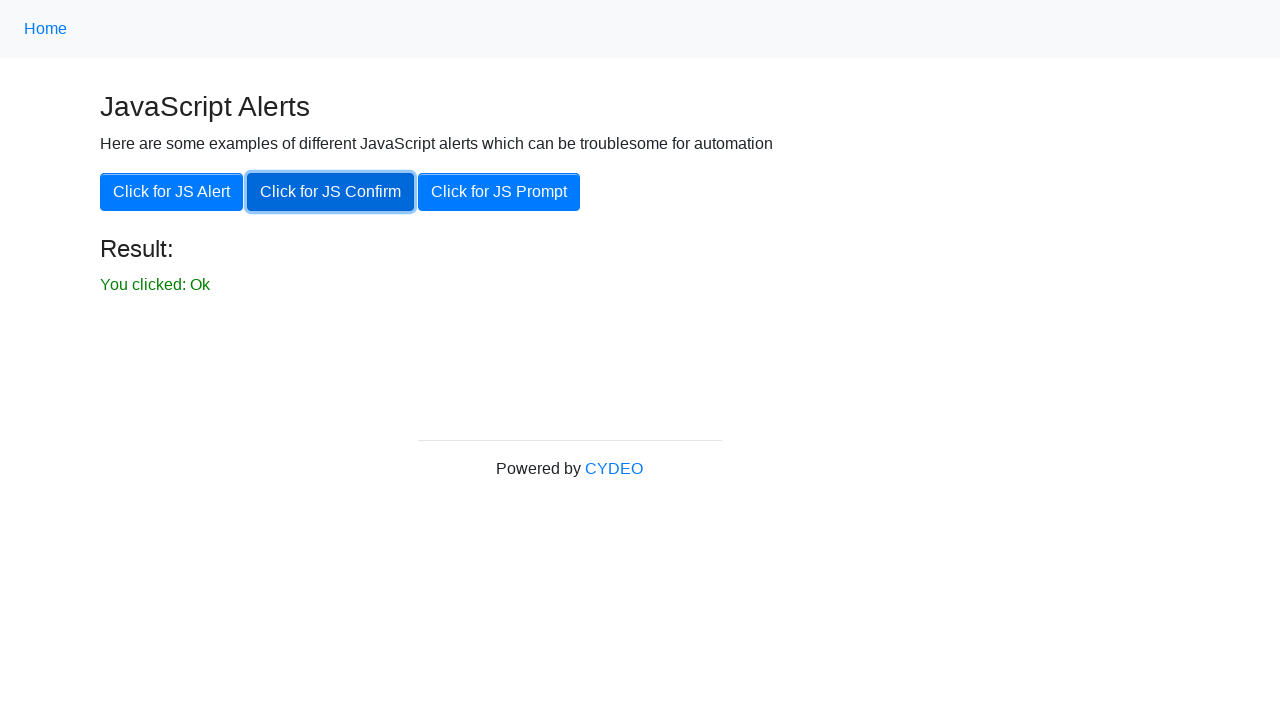

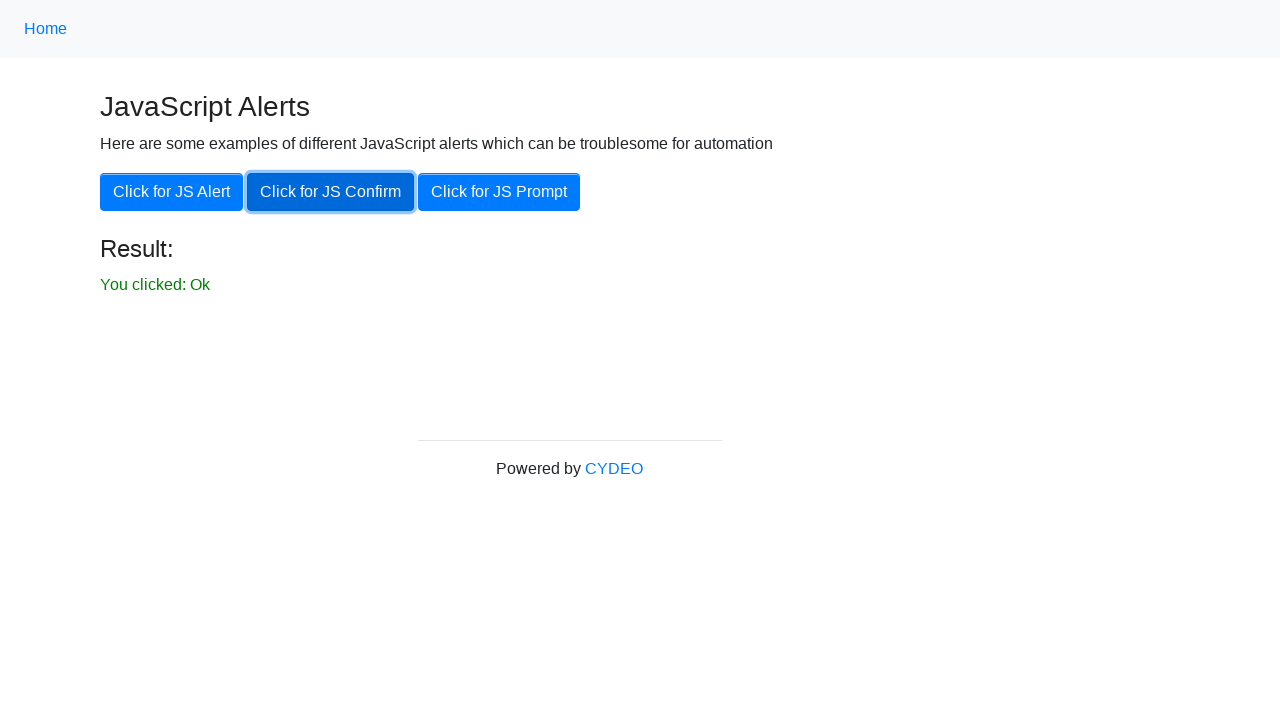